Tests confirmation alert dismissal by clicking a button to trigger a confirm dialog and dismissing it

Starting URL: https://demoqa.com/alerts

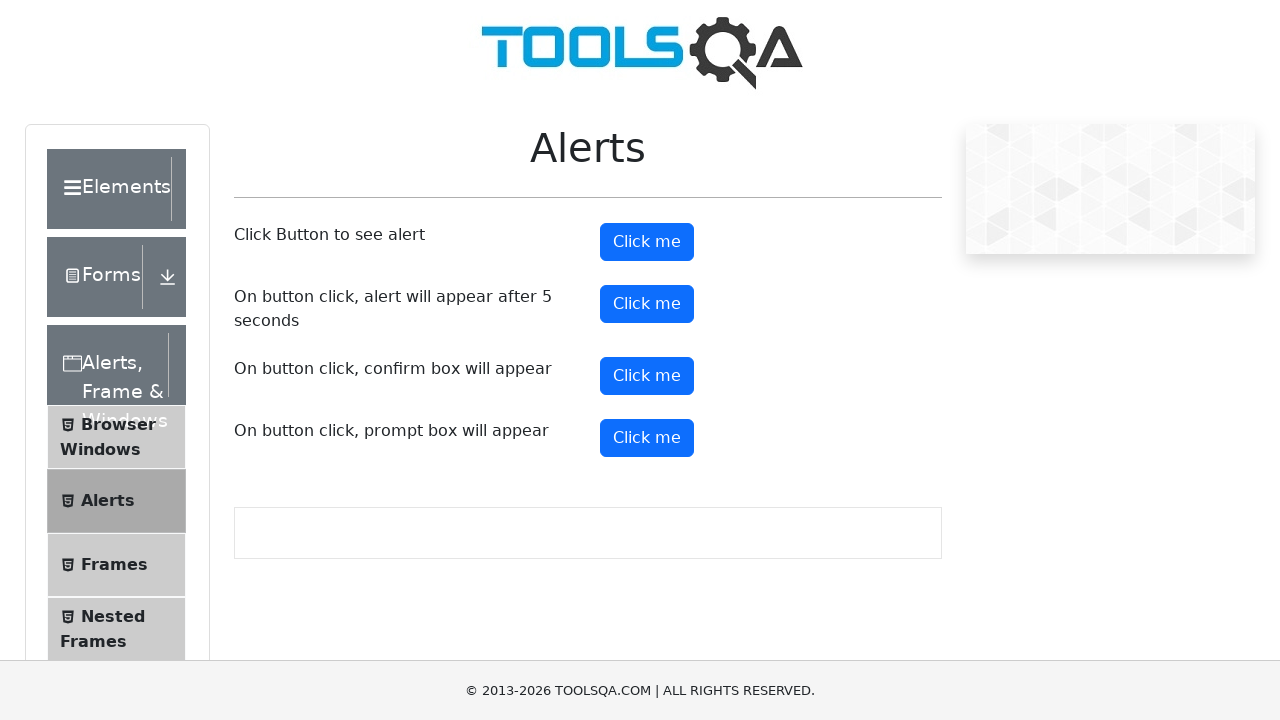

Set up dialog handler to dismiss confirmation alerts
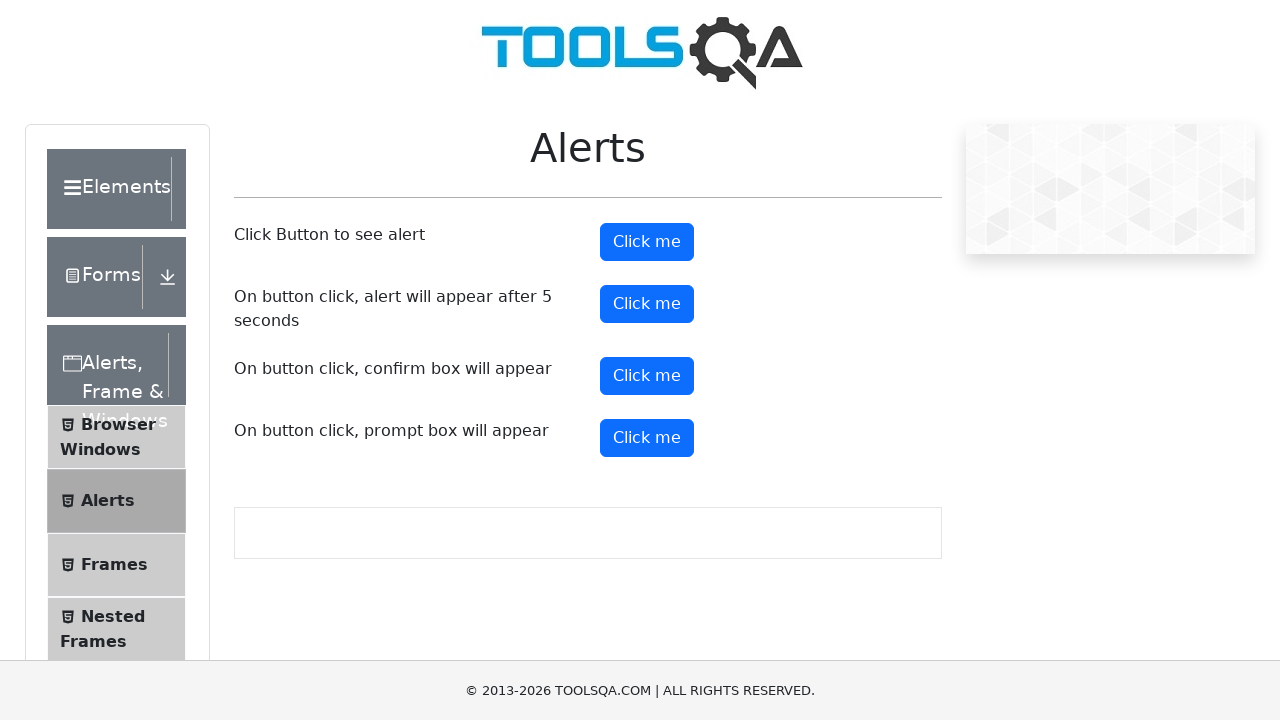

Clicked confirm button to trigger confirmation alert at (647, 376) on #confirmButton
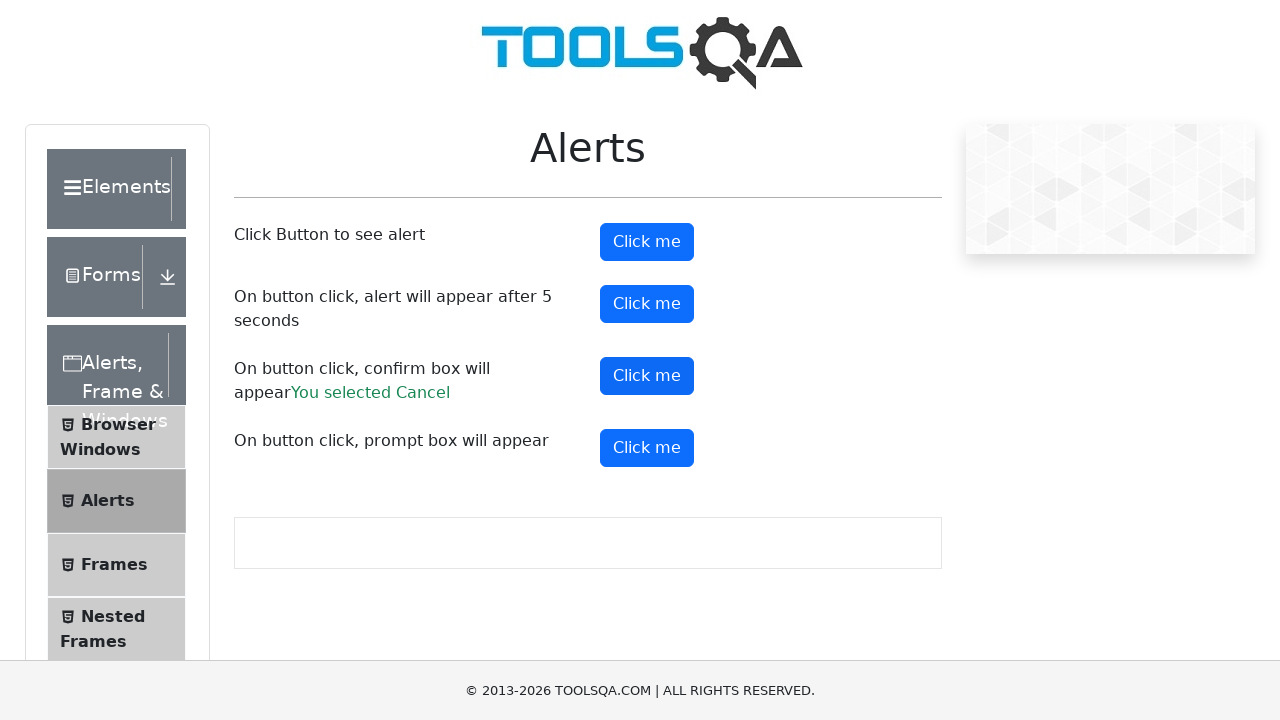

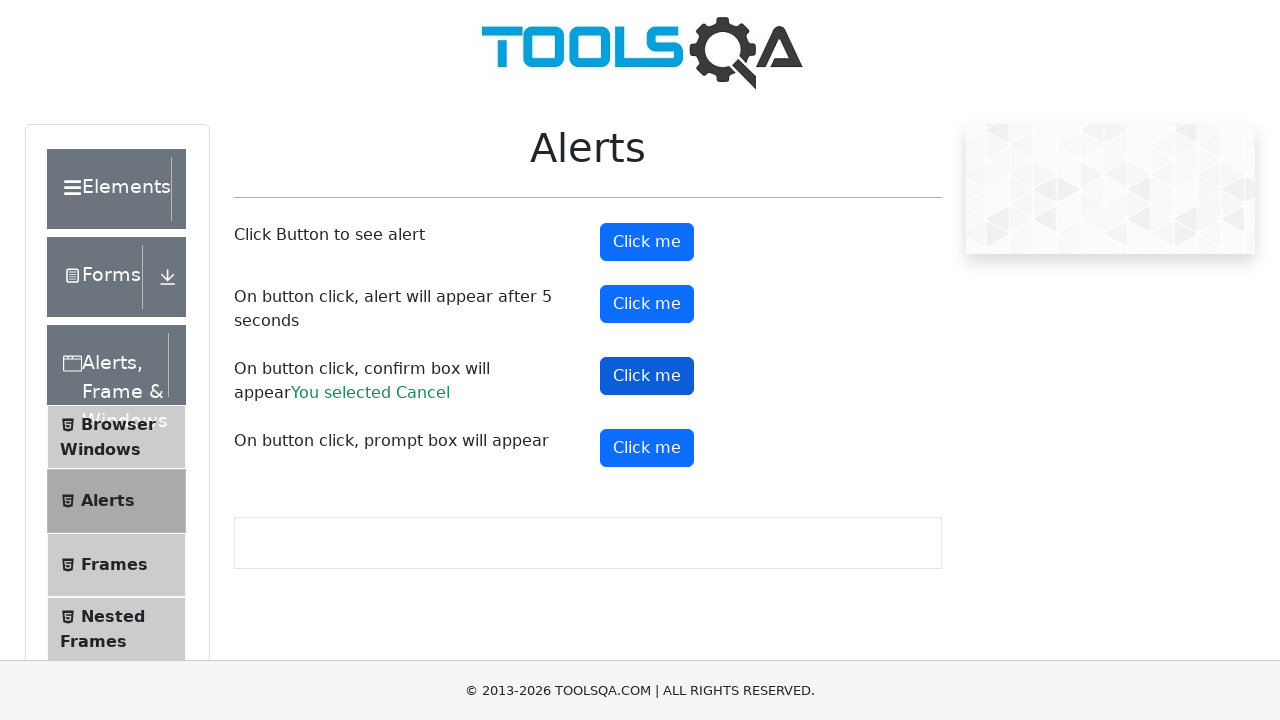